Tests different types of JavaScript alerts (simple alert, confirmation dialog, and prompt) by triggering them and interacting with each appropriately

Starting URL: https://syntaxprojects.com/javascript-alert-box-demo.php

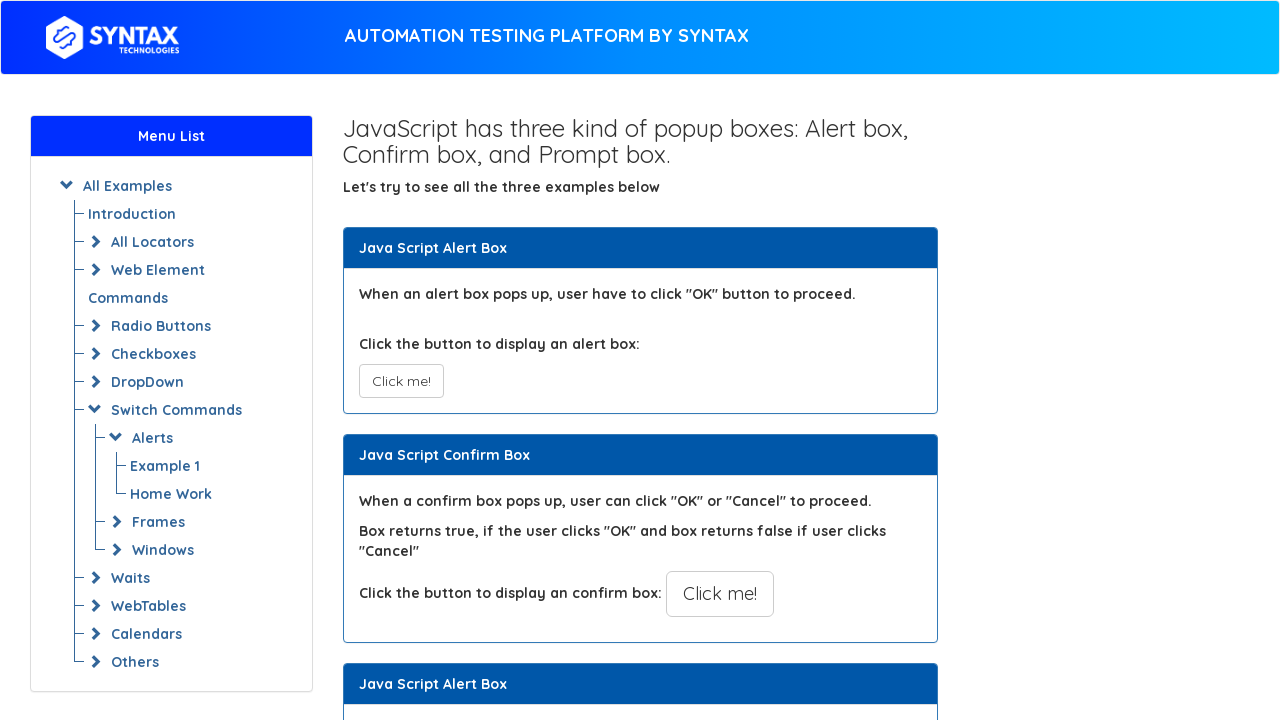

Clicked simple alert button at (401, 381) on xpath=//button[@onclick='myAlertFunction()']
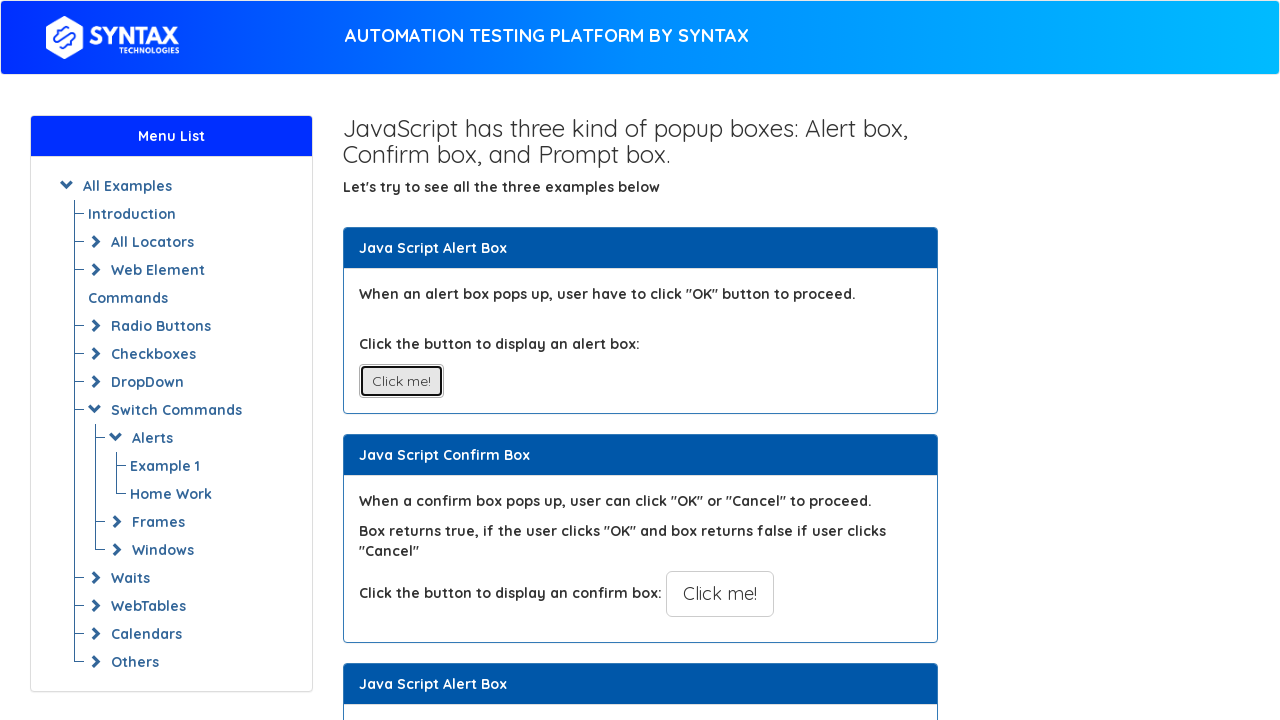

Set up dialog handler to accept simple alert
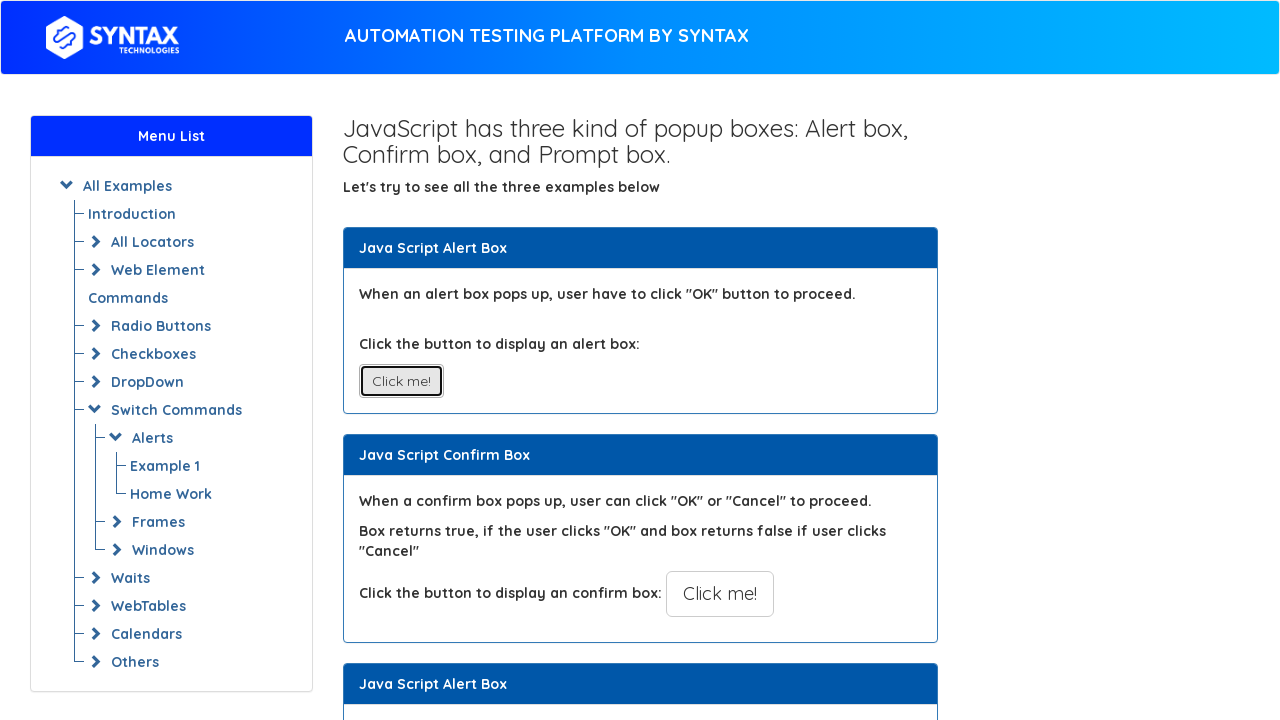

Clicked confirmation alert button at (720, 594) on xpath=//button[@onclick='myConfirmFunction()']
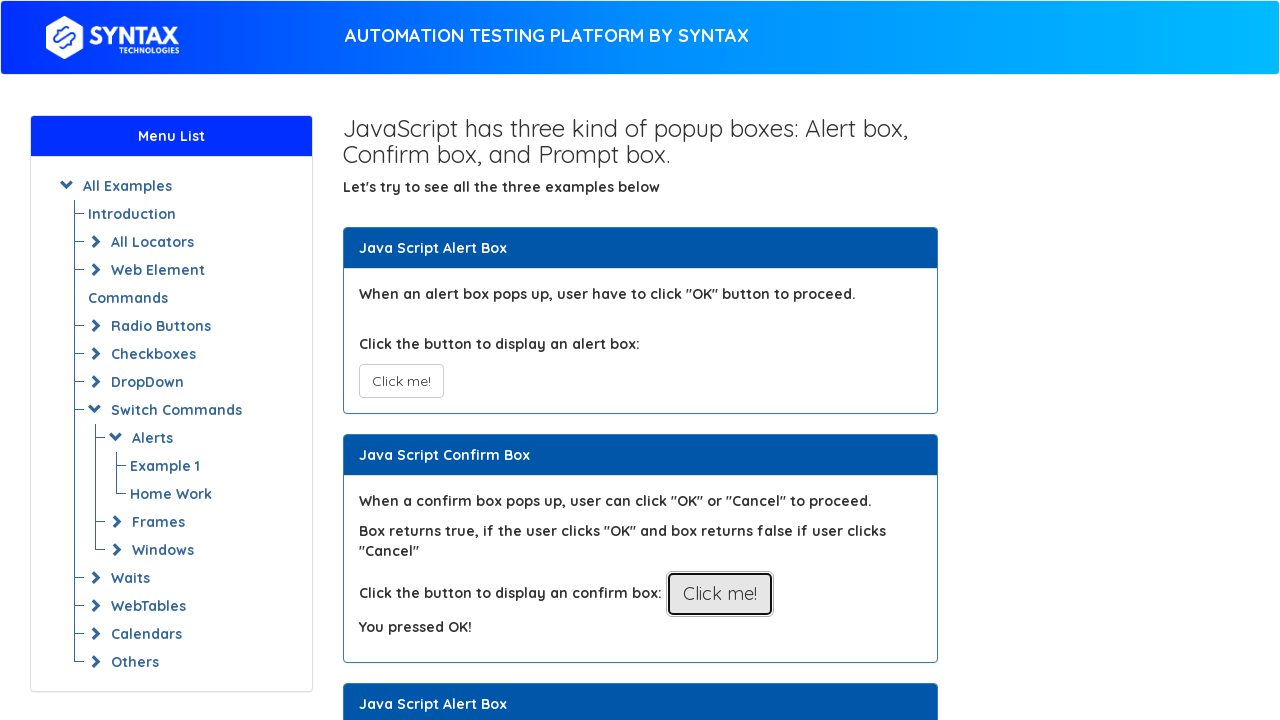

Set up dialog handler to dismiss confirmation alert
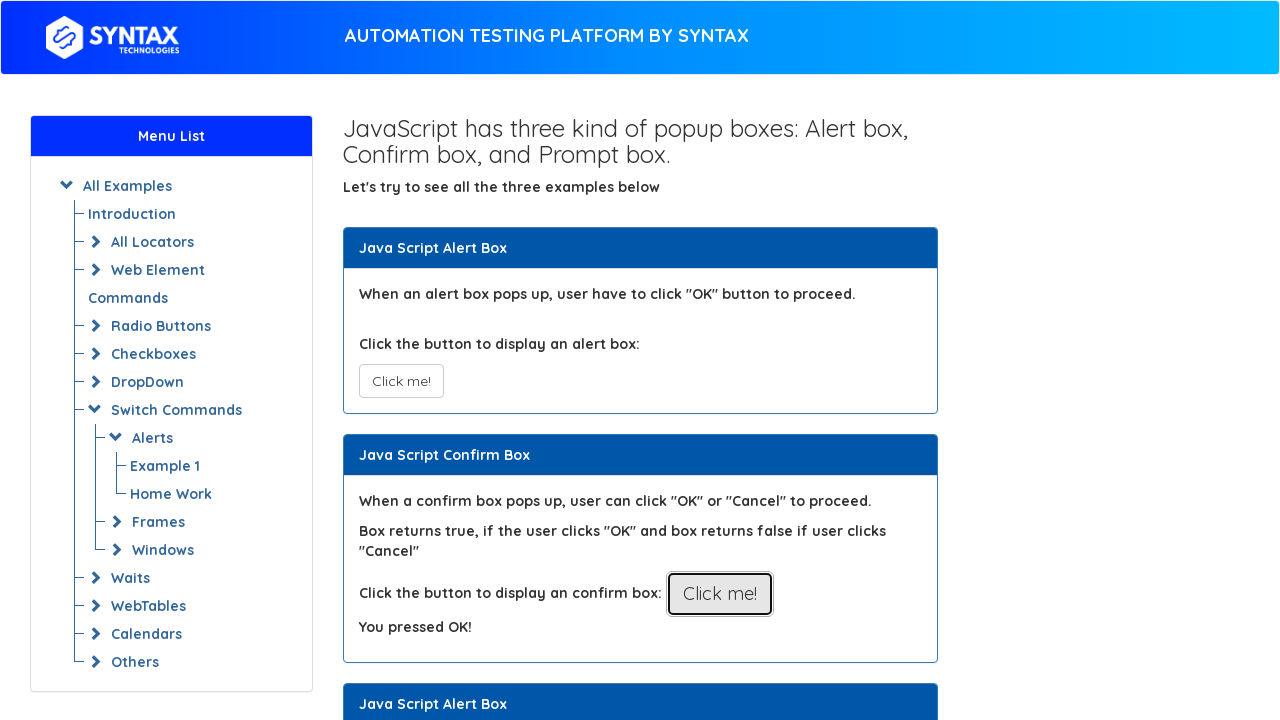

Clicked prompt alert button at (714, 360) on xpath=//button[@onclick='myPromptFunction()']
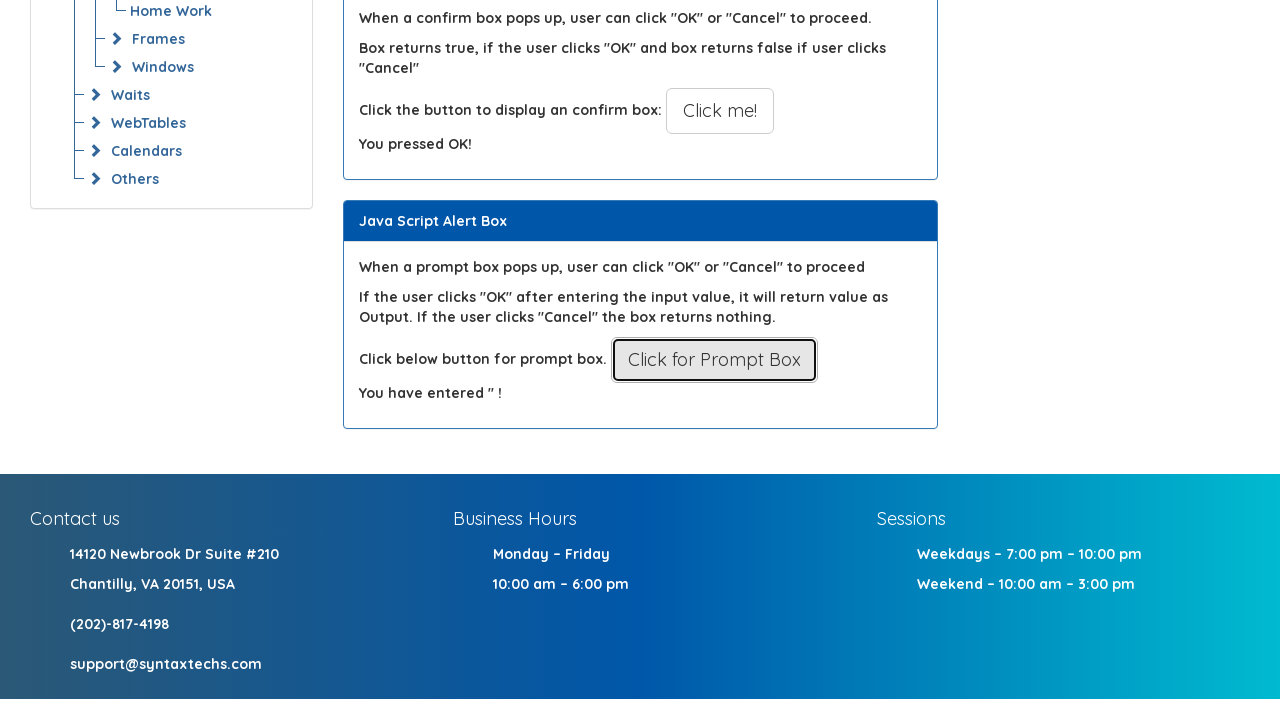

Set up dialog handler to accept prompt alert with text 'HEYyyyyyyooo'
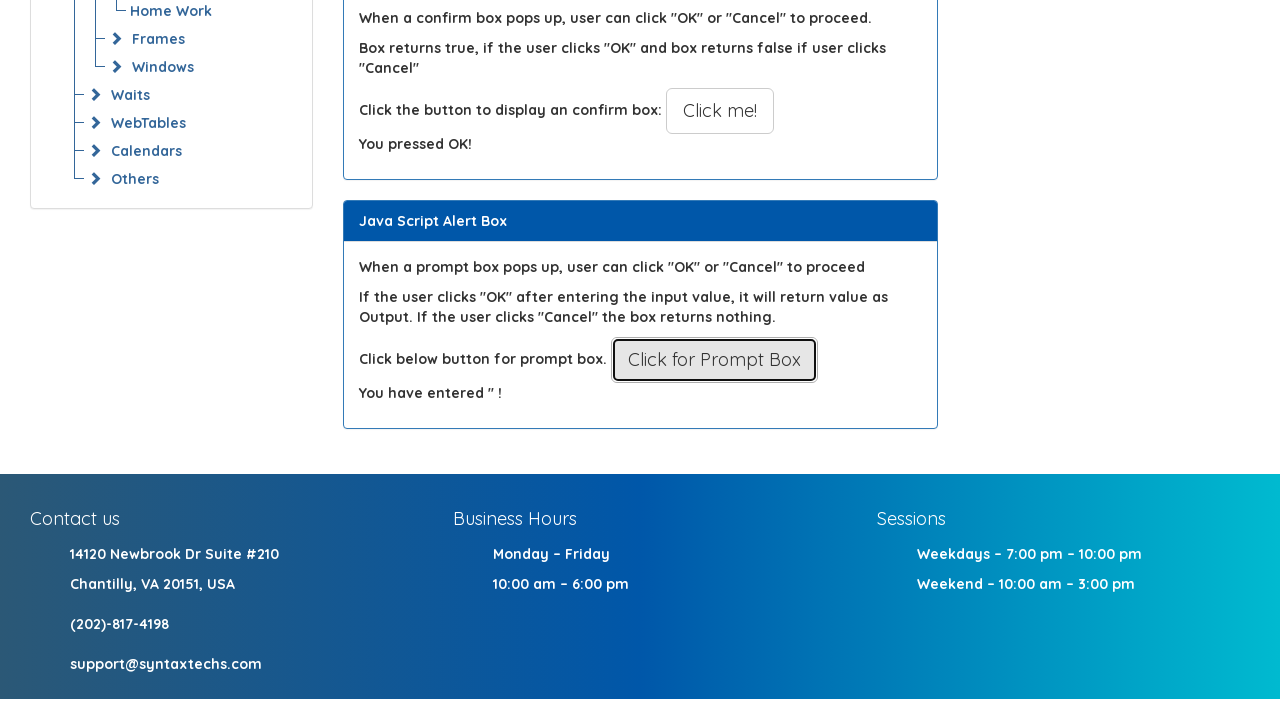

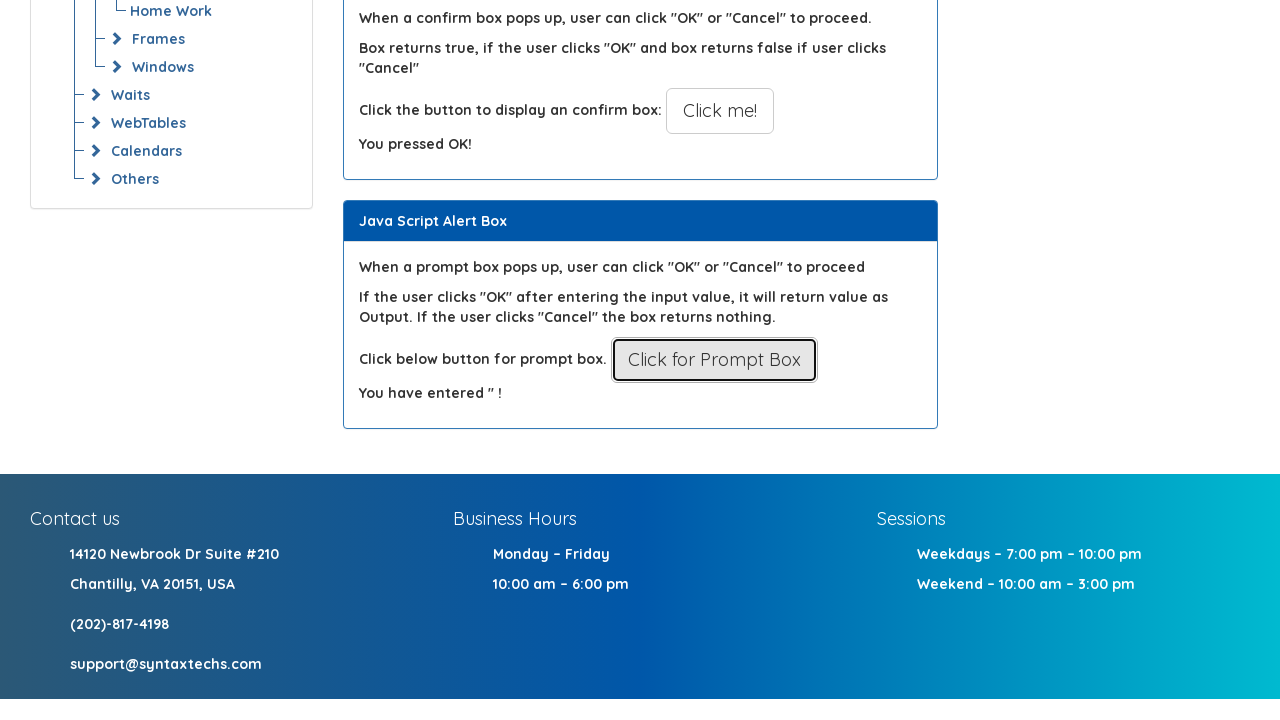